Tests JavaScript alert handling by triggering different types of alerts (simple alert, confirm dialog, and prompt dialog) and interacting with them

Starting URL: https://the-internet.herokuapp.com/javascript_alerts

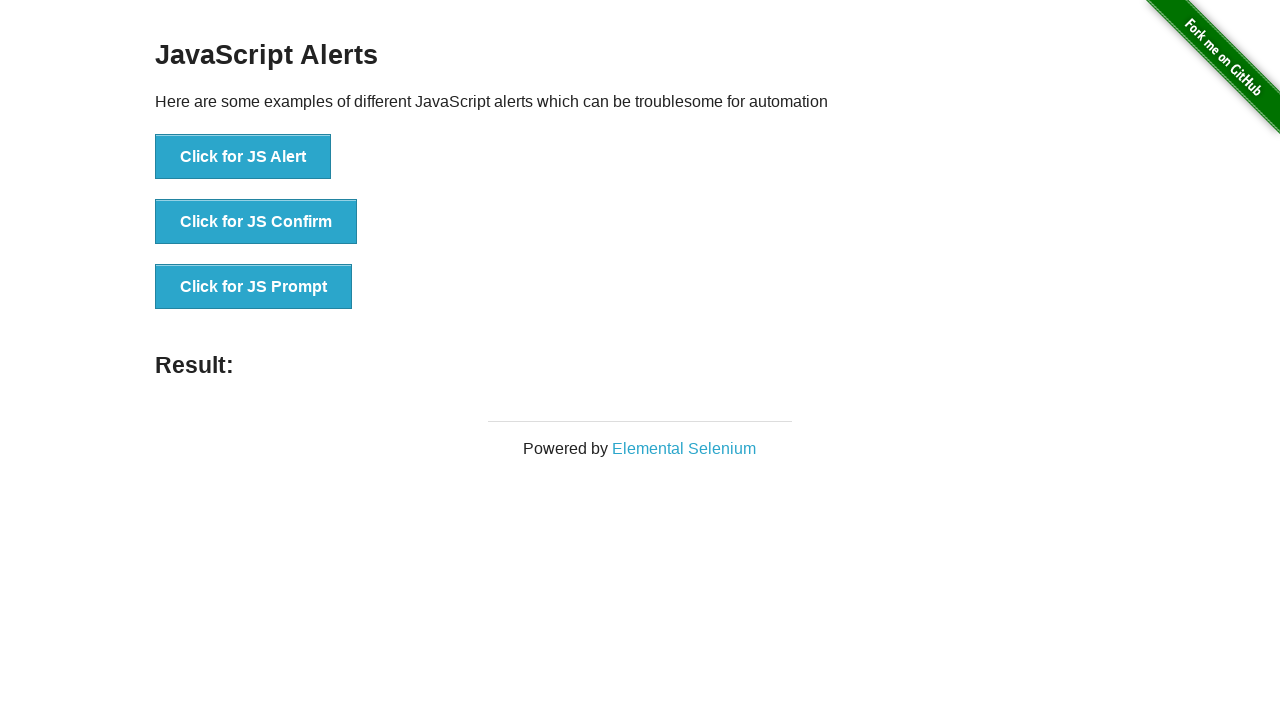

Clicked button to trigger simple JavaScript alert at (243, 157) on xpath=//button[normalize-space()='Click for JS Alert']
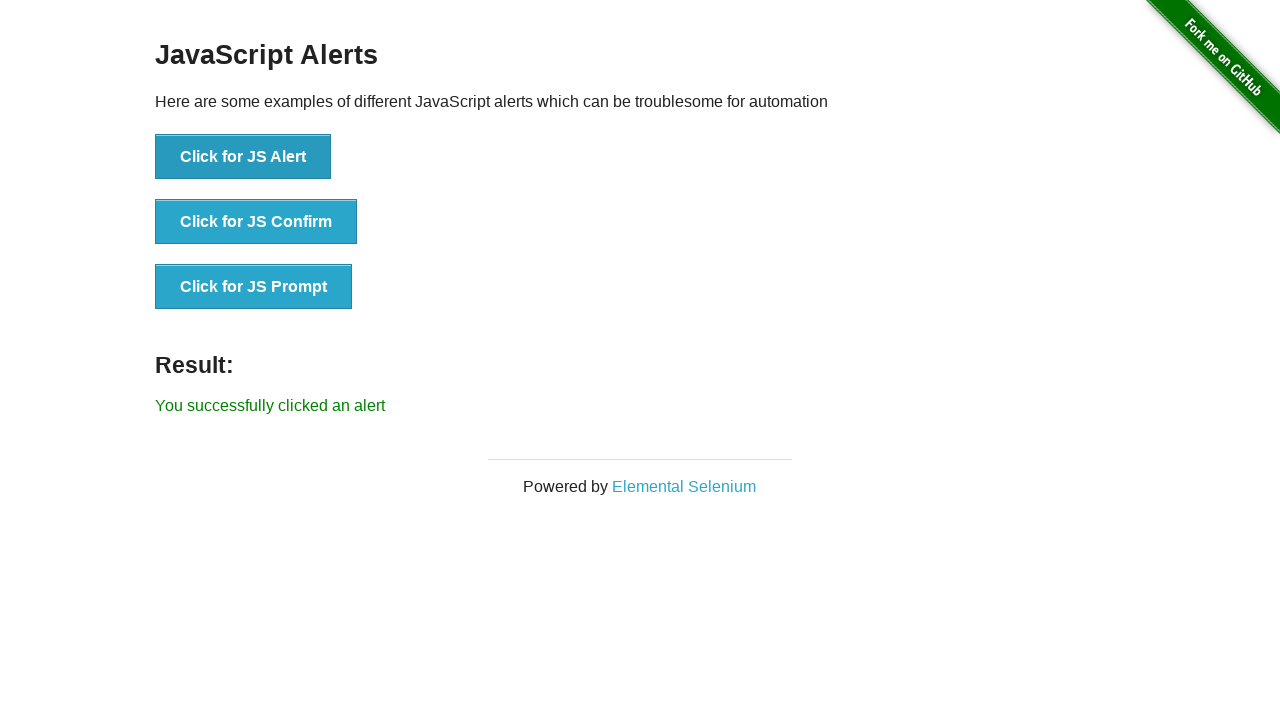

Set up dialog handler to accept alert
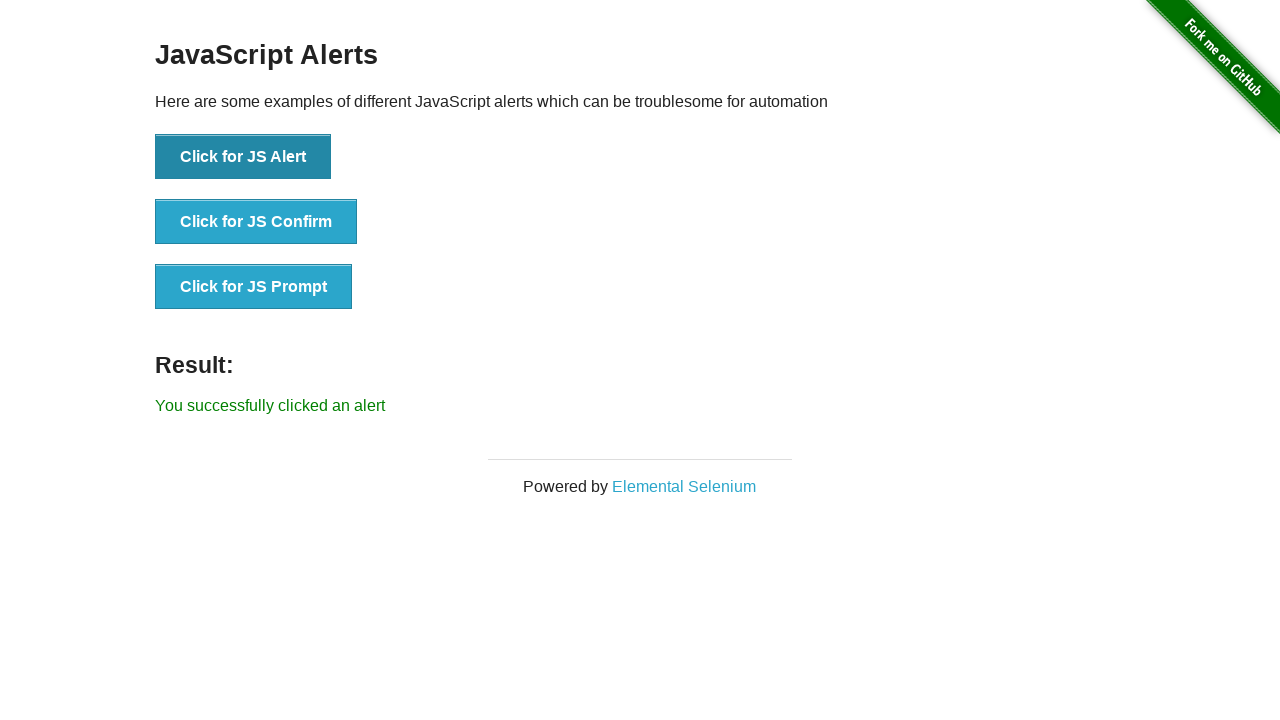

Clicked button to trigger JavaScript confirm dialog at (256, 222) on xpath=//button[normalize-space()='Click for JS Confirm']
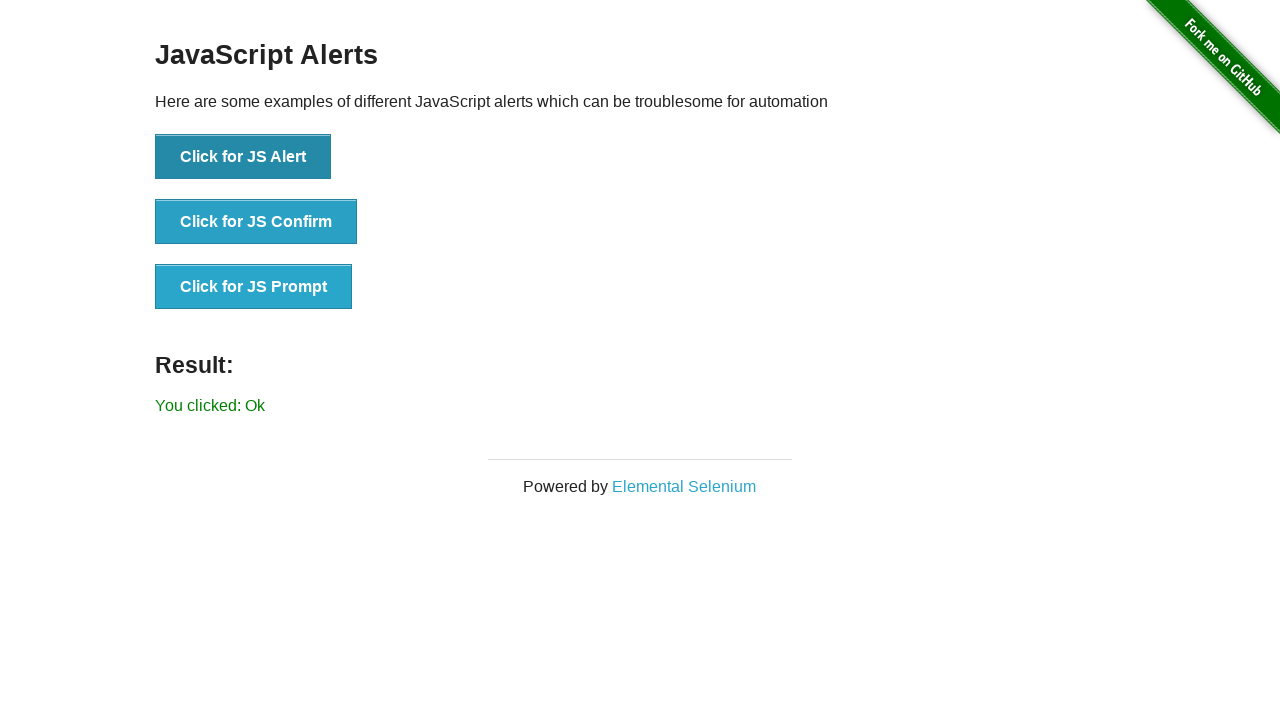

Set up dialog handler to dismiss confirm dialog
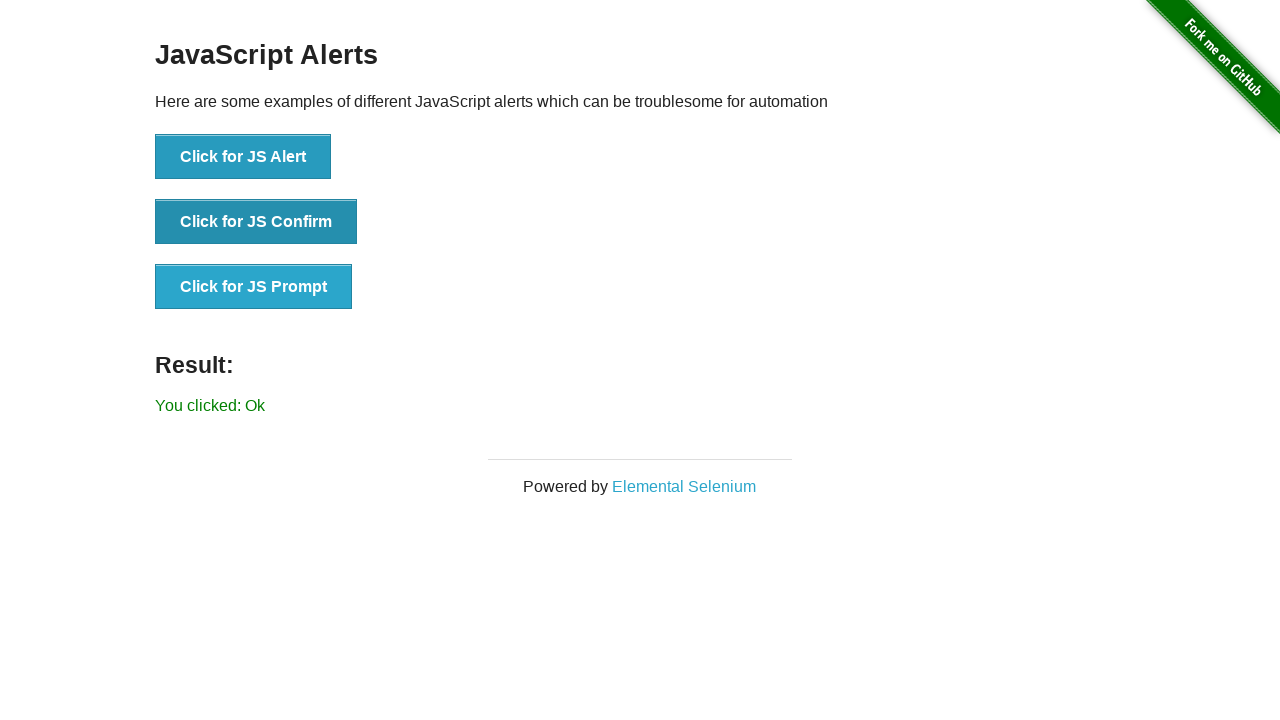

Clicked button to trigger JavaScript prompt dialog at (254, 287) on xpath=//button[normalize-space()='Click for JS Prompt']
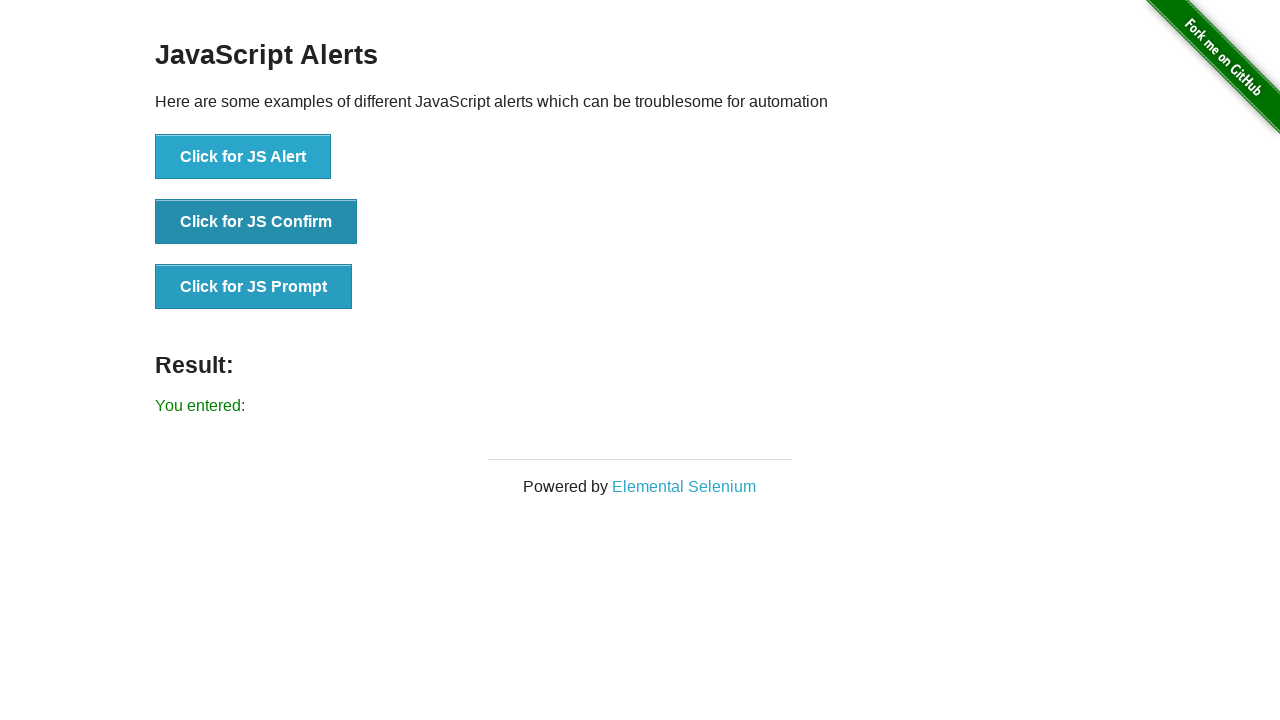

Set up dialog handler to accept prompt dialog with text 'RED DEAD!'
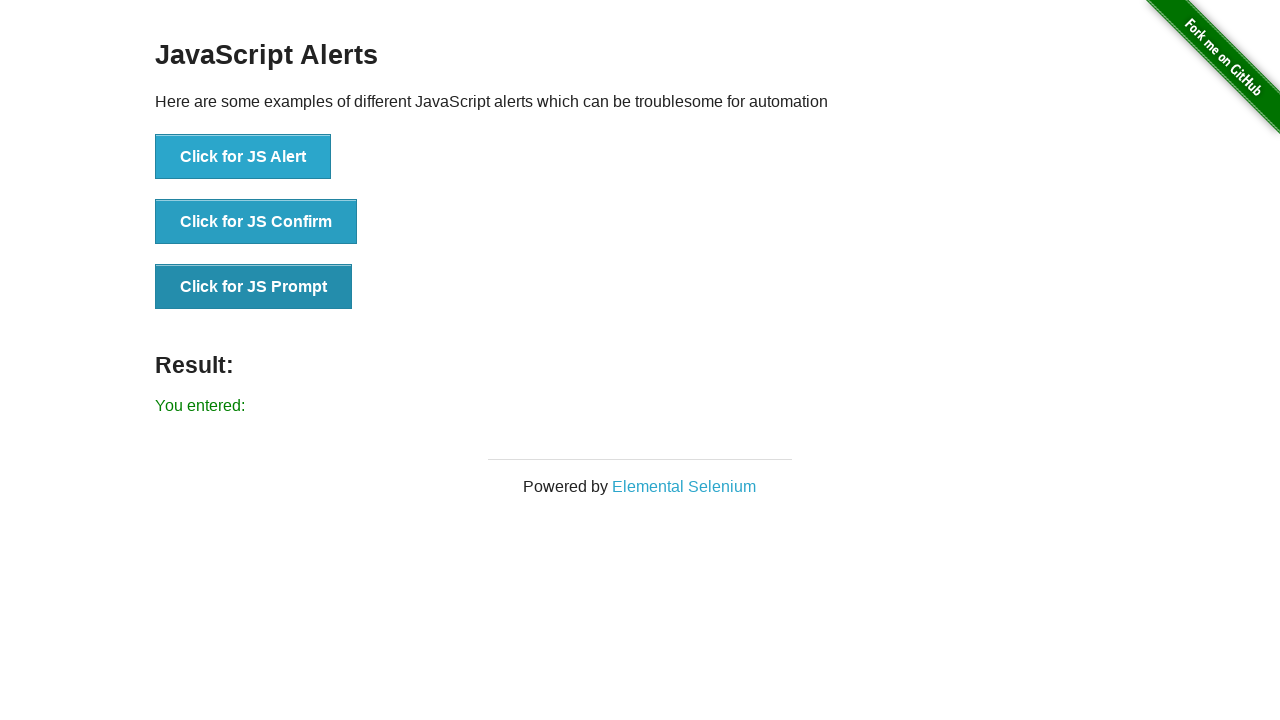

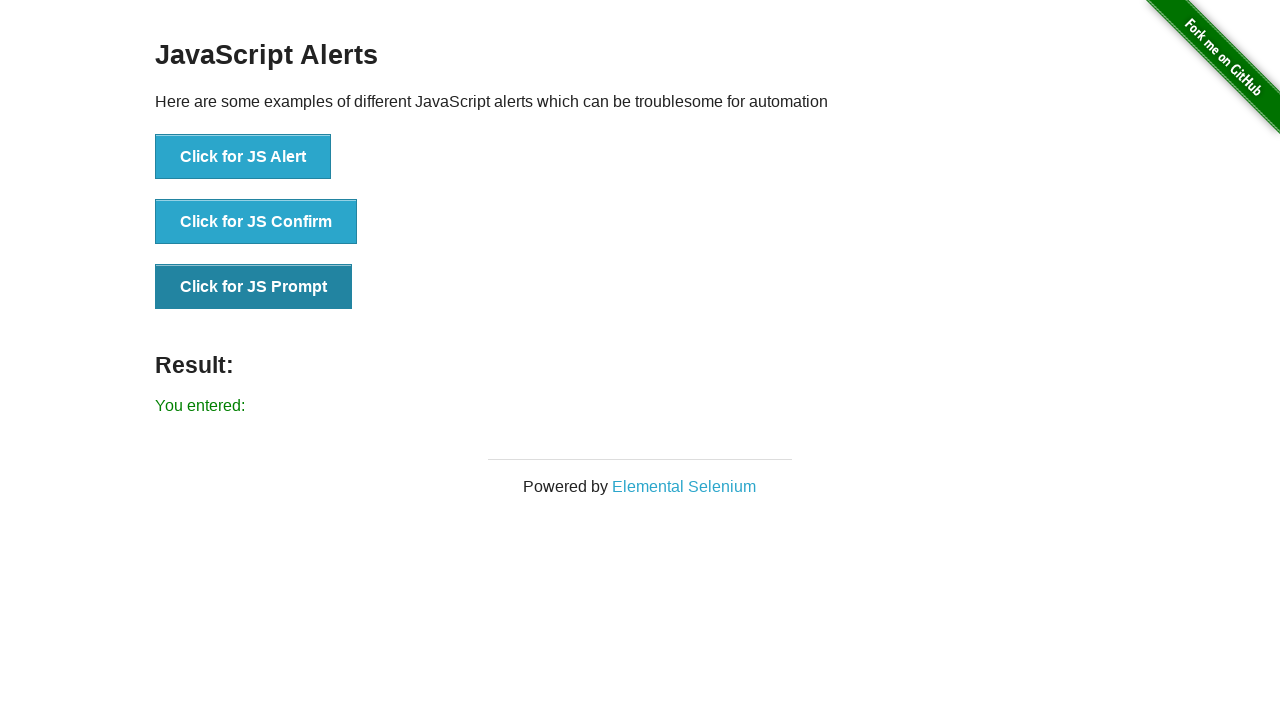